Tests that the Clear completed button is hidden when there are no completed items

Starting URL: https://demo.playwright.dev/todomvc

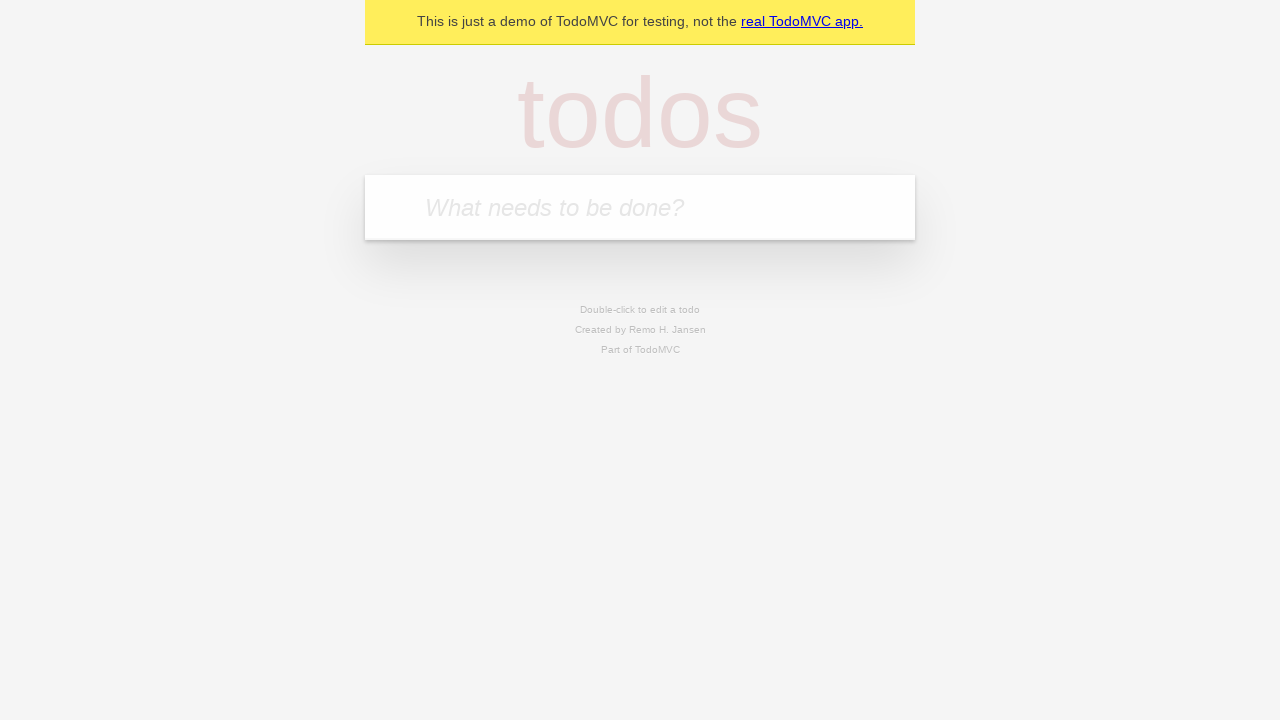

Navigated to TodoMVC demo application
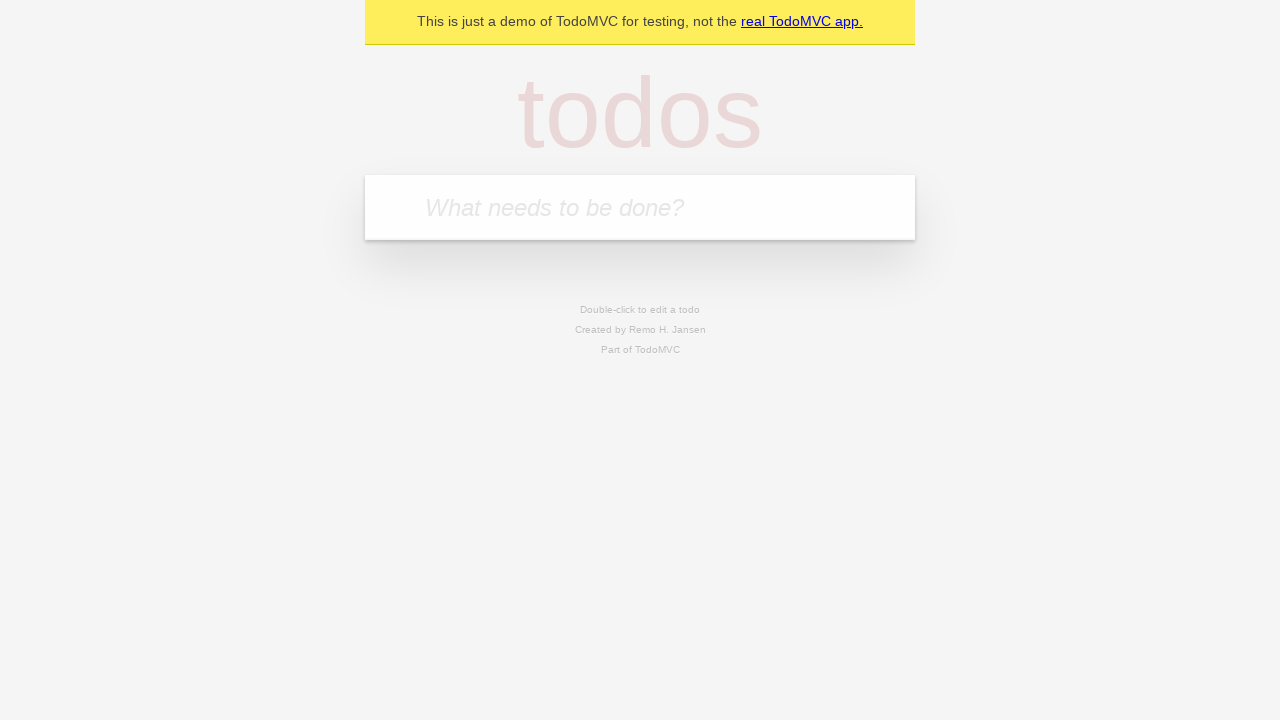

Located the new todo input field
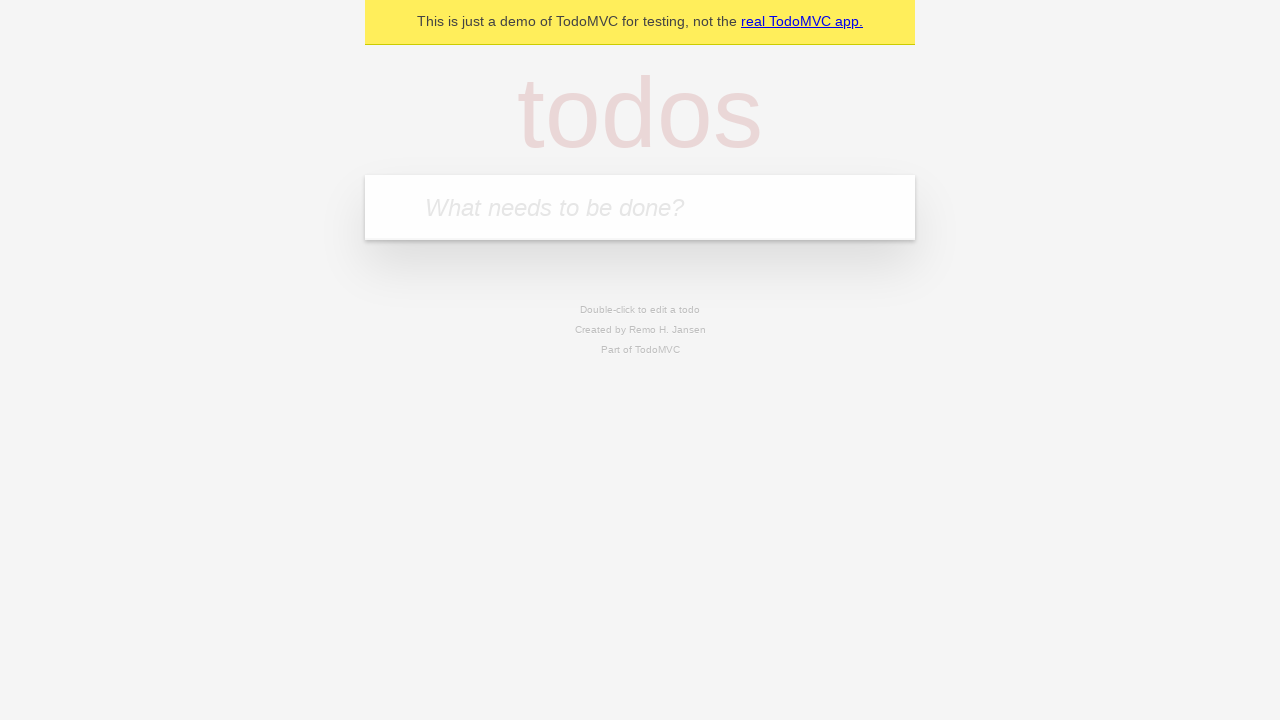

Filled first todo: 'buy some cheese' on internal:attr=[placeholder="What needs to be done?"i]
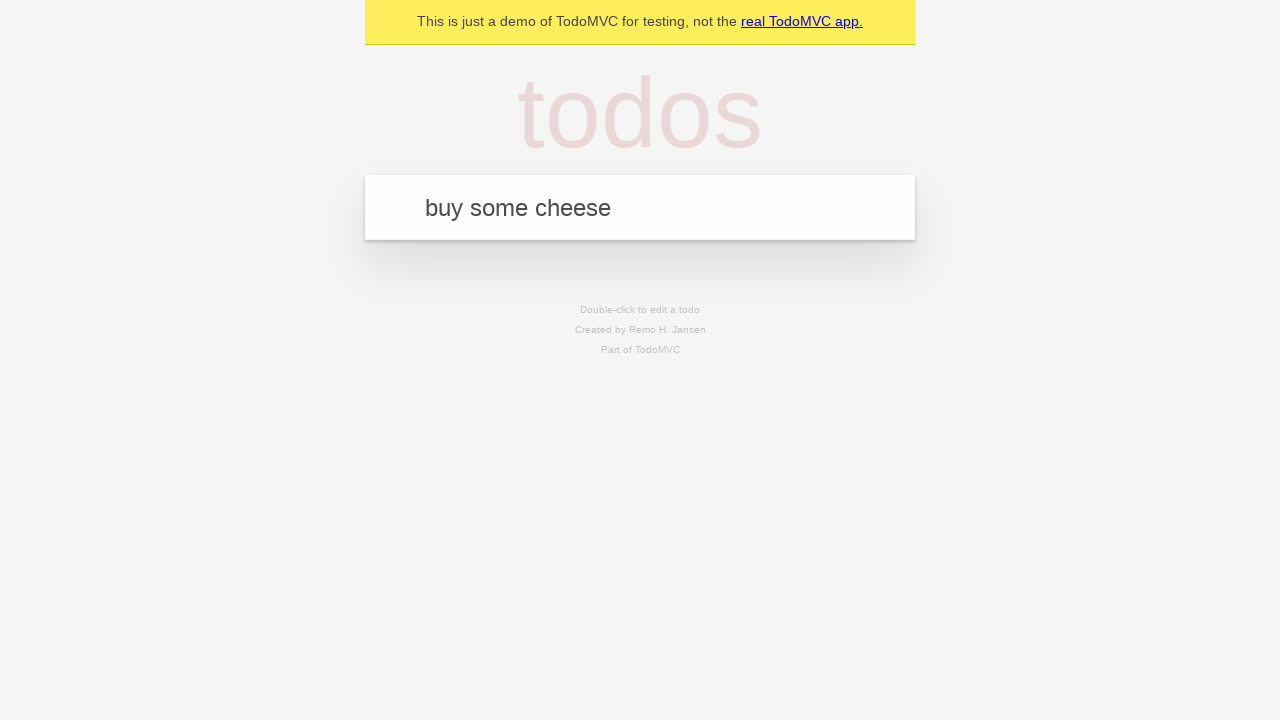

Pressed Enter to create first todo item on internal:attr=[placeholder="What needs to be done?"i]
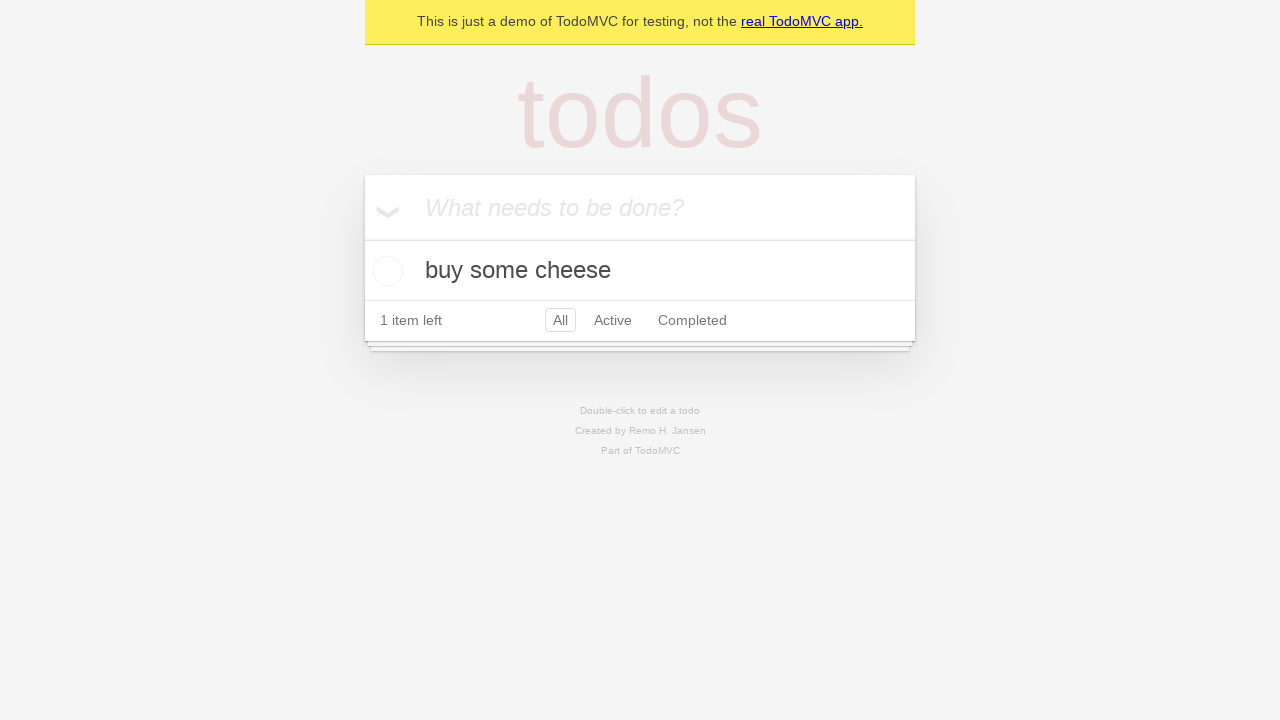

Filled second todo: 'feed the cat' on internal:attr=[placeholder="What needs to be done?"i]
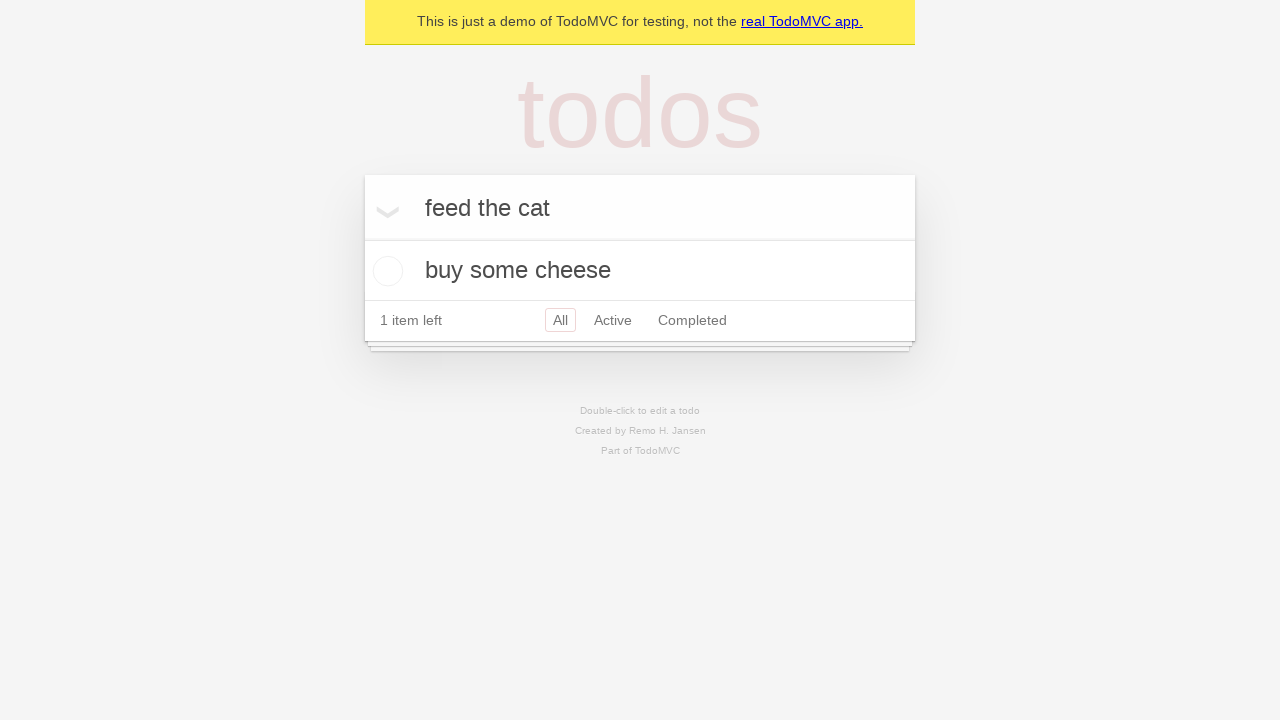

Pressed Enter to create second todo item on internal:attr=[placeholder="What needs to be done?"i]
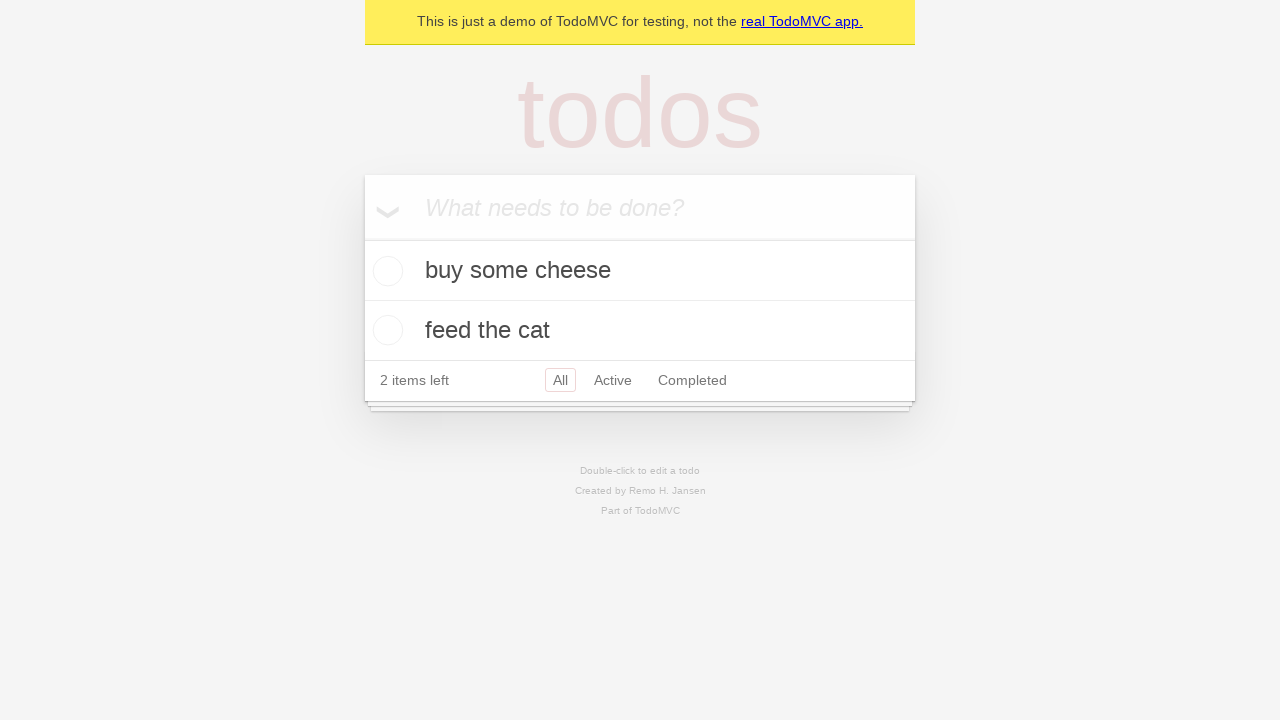

Filled third todo: 'book a doctors appointment' on internal:attr=[placeholder="What needs to be done?"i]
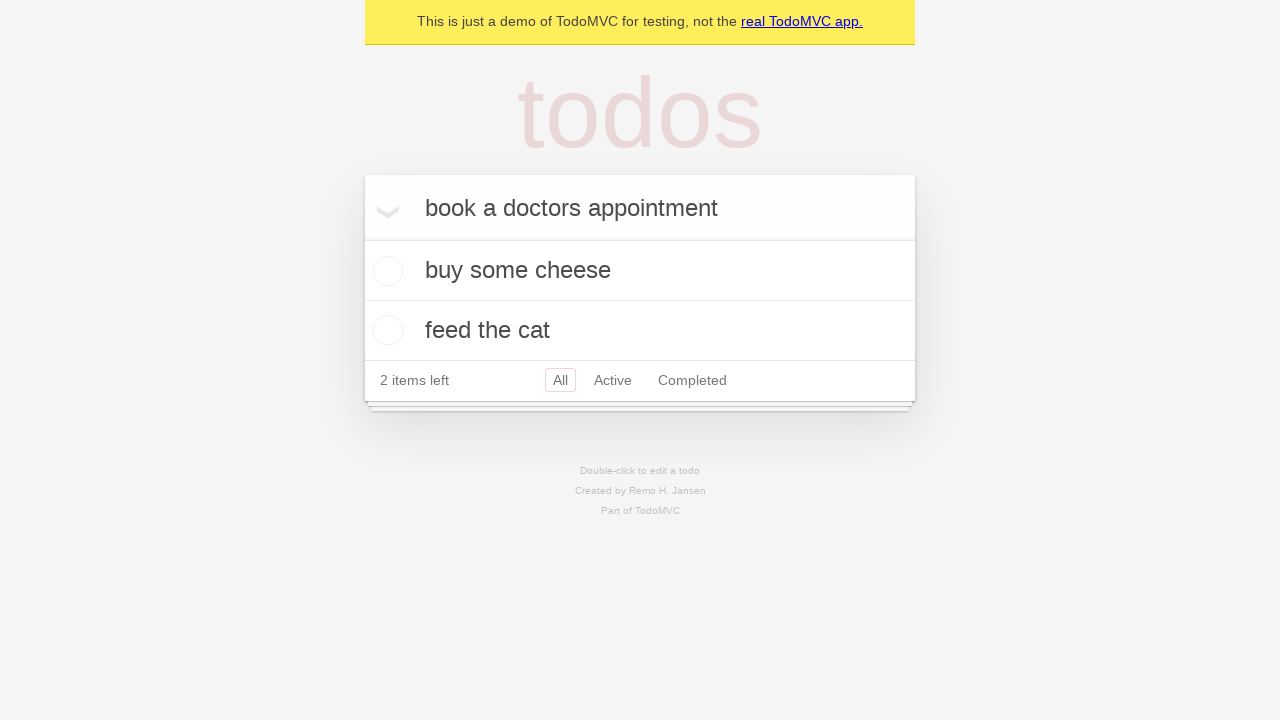

Pressed Enter to create third todo item on internal:attr=[placeholder="What needs to be done?"i]
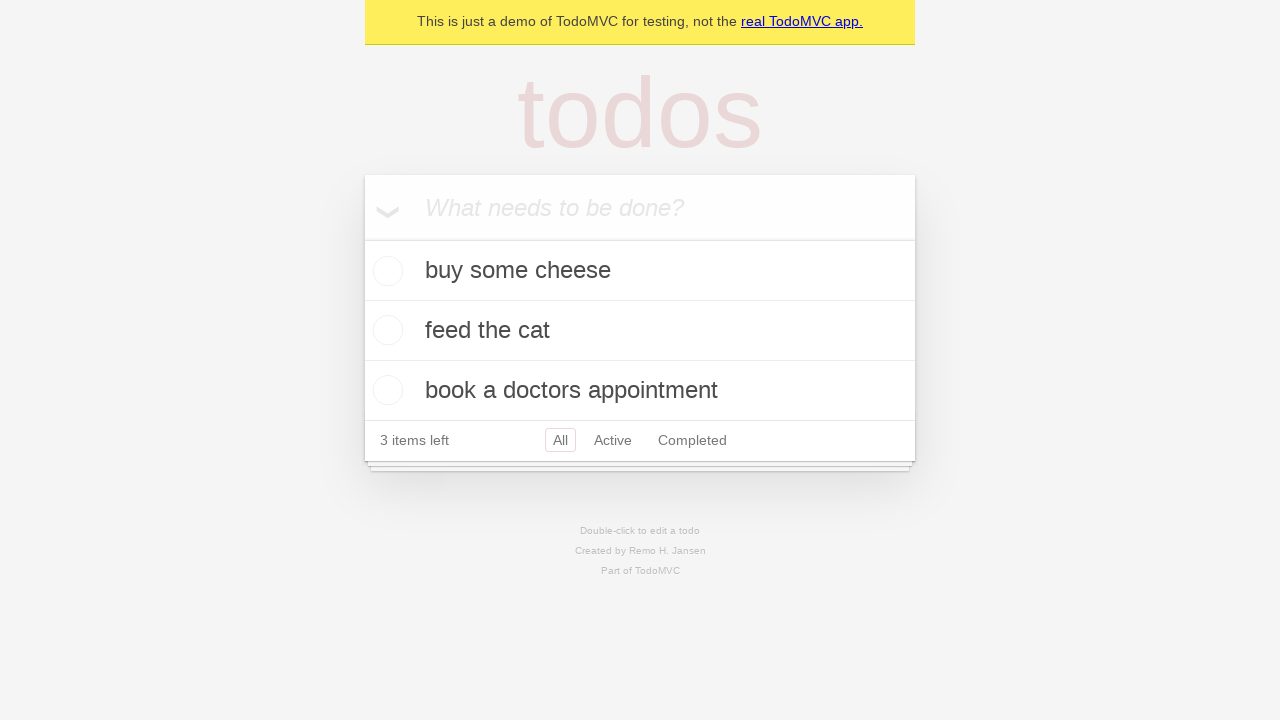

Checked the first todo item as completed at (385, 271) on .todo-list li .toggle >> nth=0
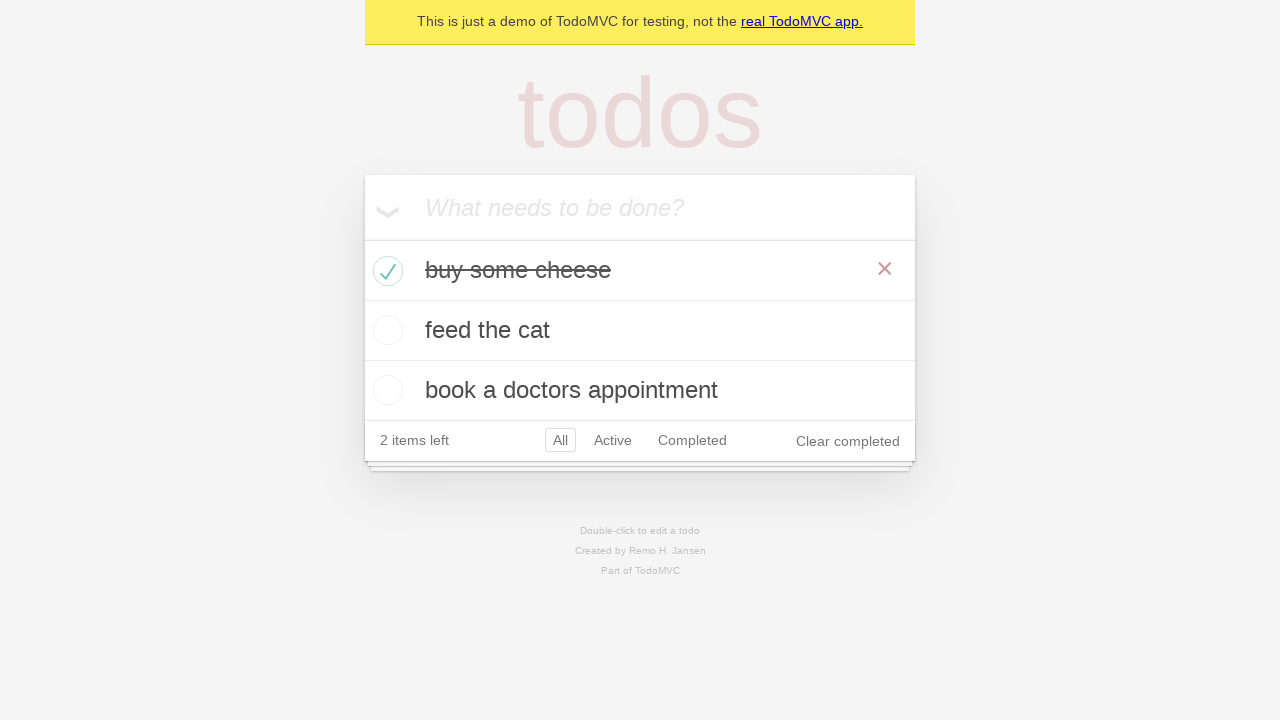

Clicked 'Clear completed' button to remove completed item at (848, 441) on internal:role=button[name="Clear completed"i]
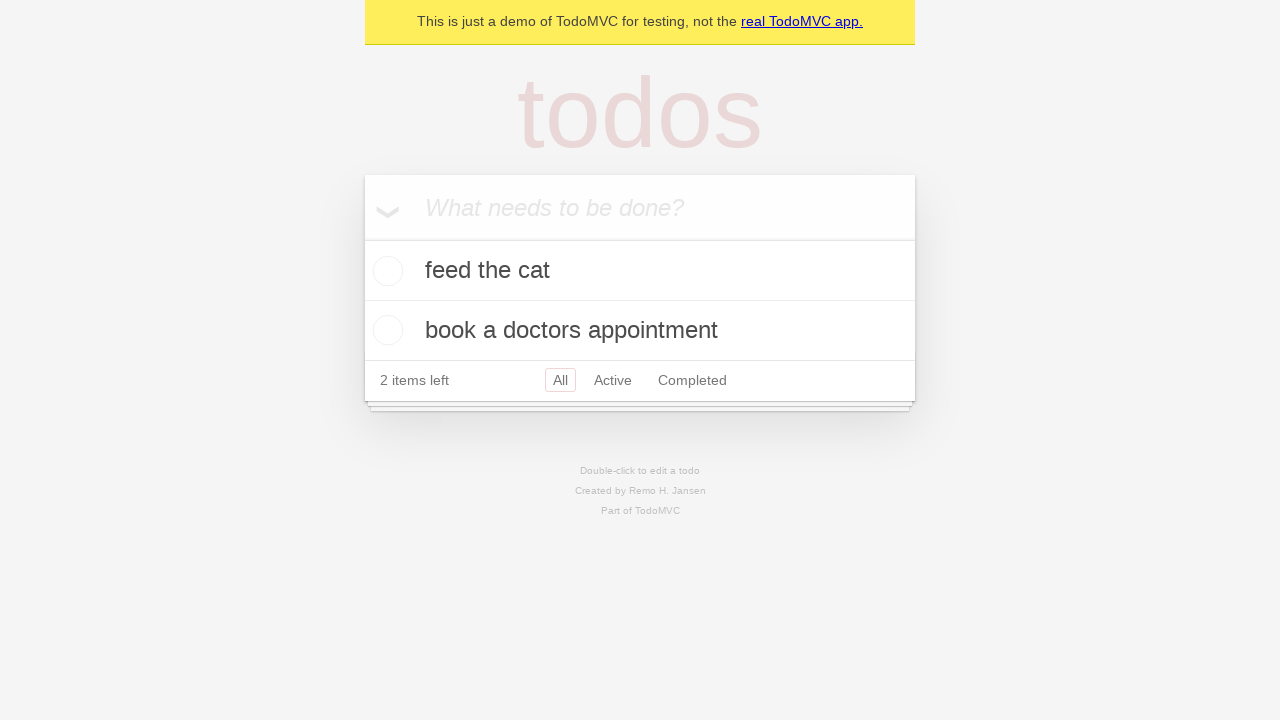

Verified that 'Clear completed' button is hidden when no completed items remain
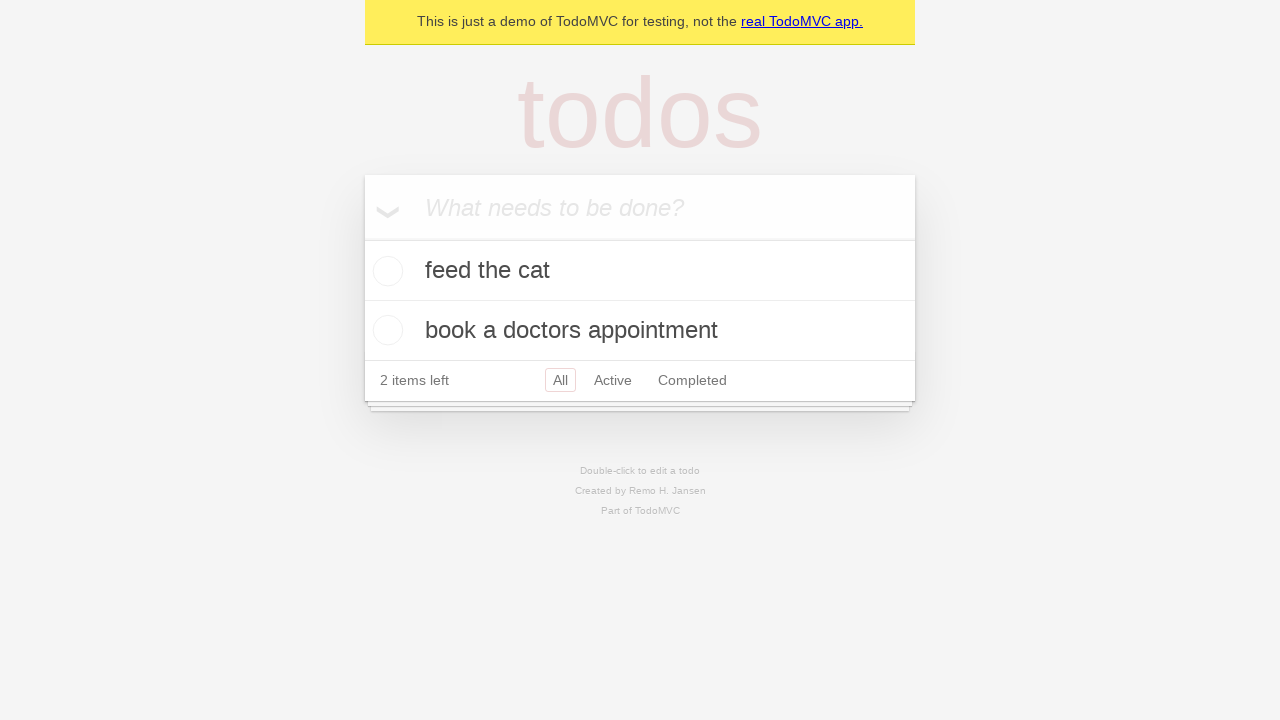

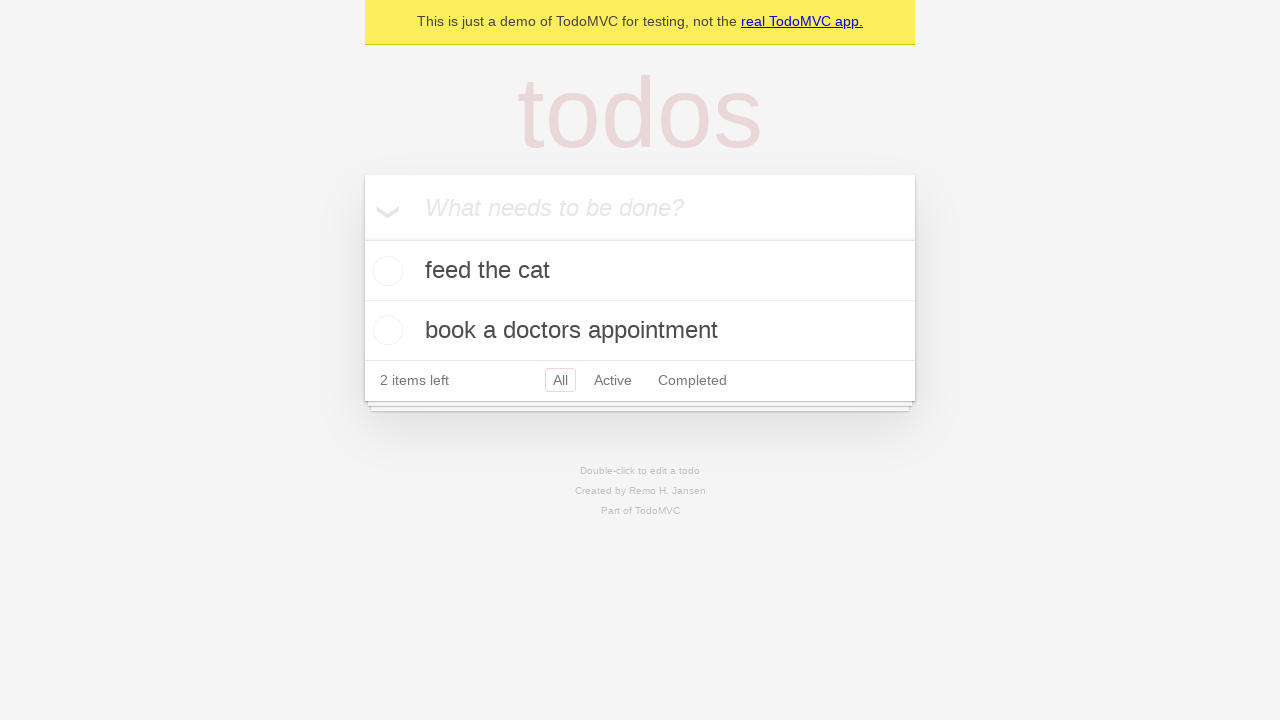